Tests link validation on the Krossover basketball page by finding all anchor elements and attempting to click the first few links to verify they are functional.

Starting URL: https://www.krossover.com/basketball

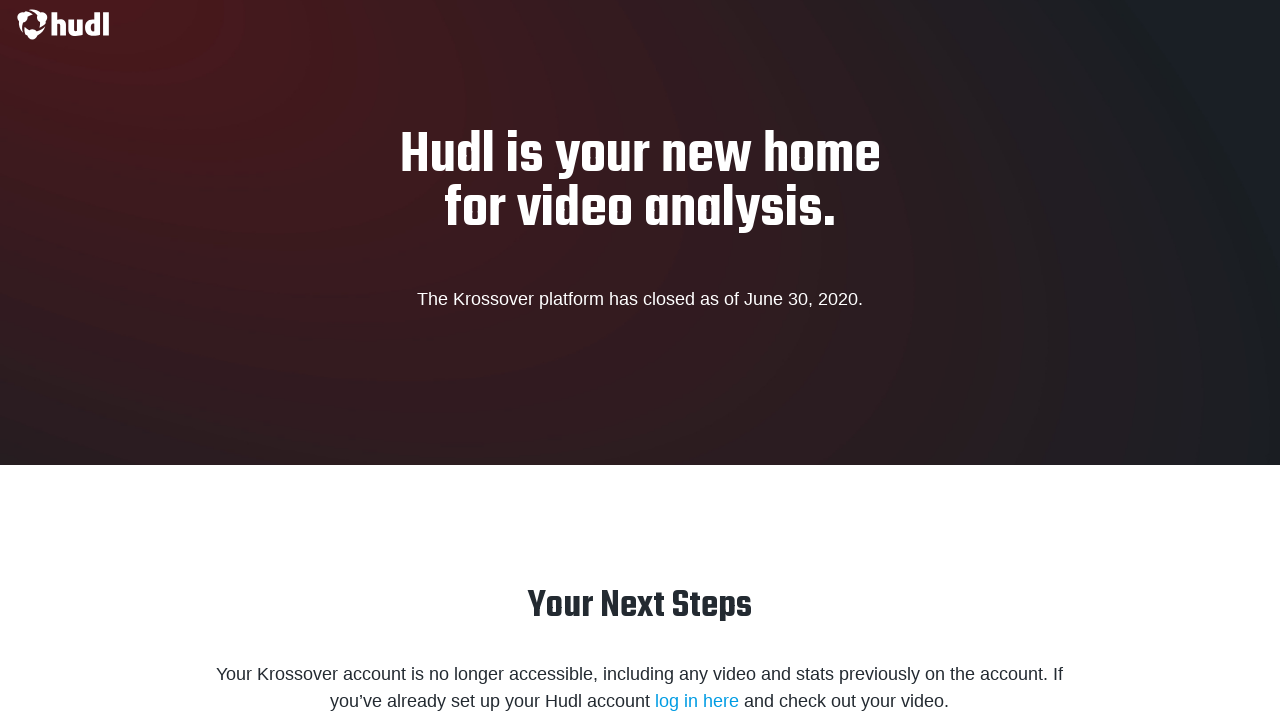

Waited for page to load with domcontentloaded state on Krossover basketball page
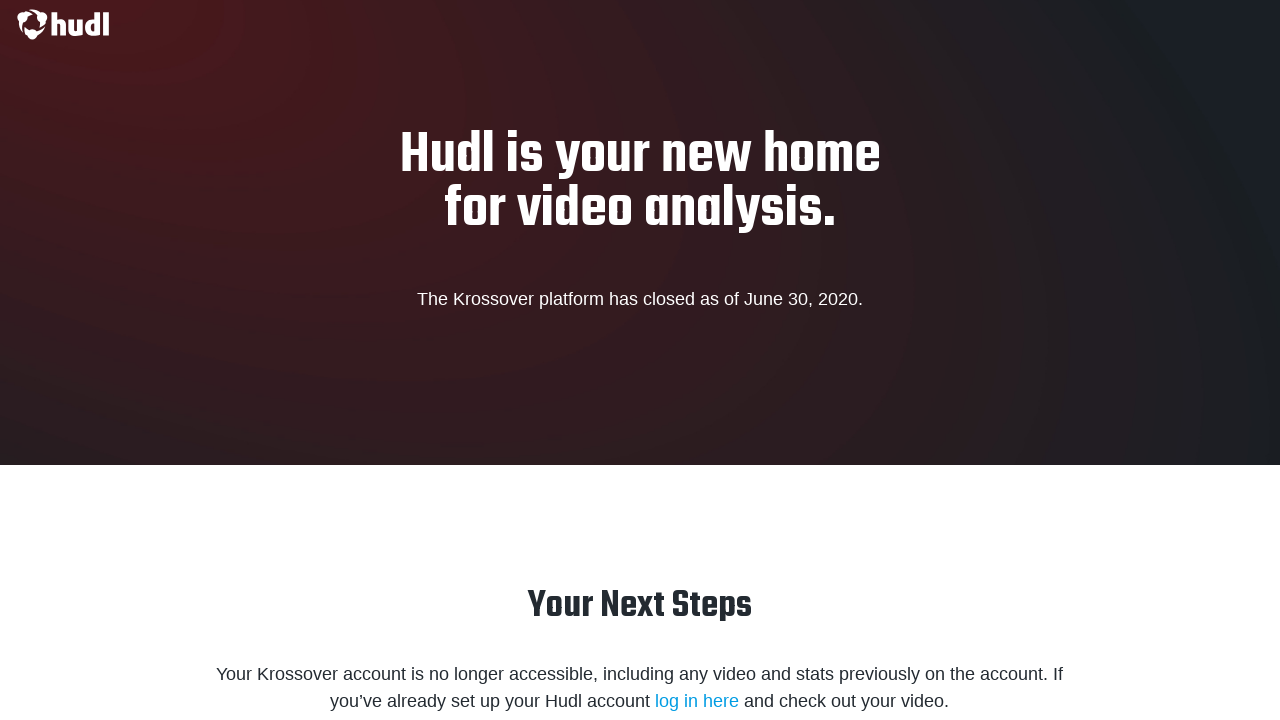

Found 185 anchor elements on the page
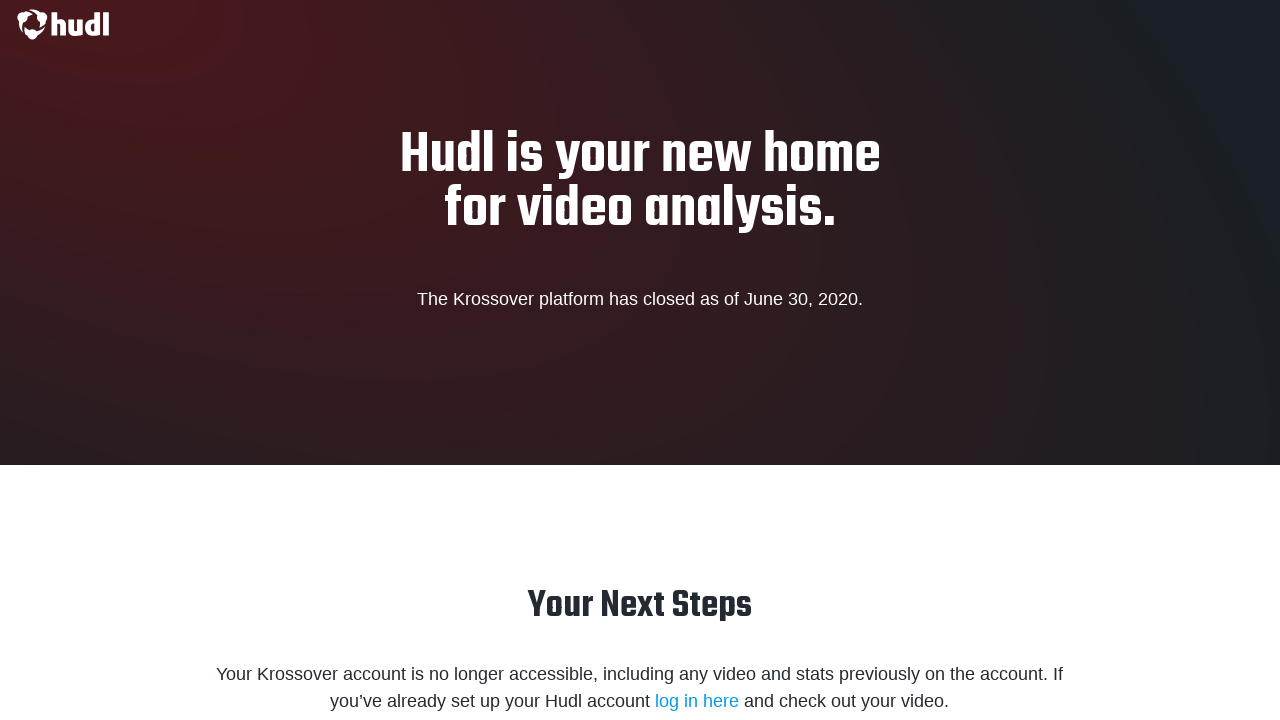

Clicked link #110: '
            
        ' at (64, 25) on a >> nth=109
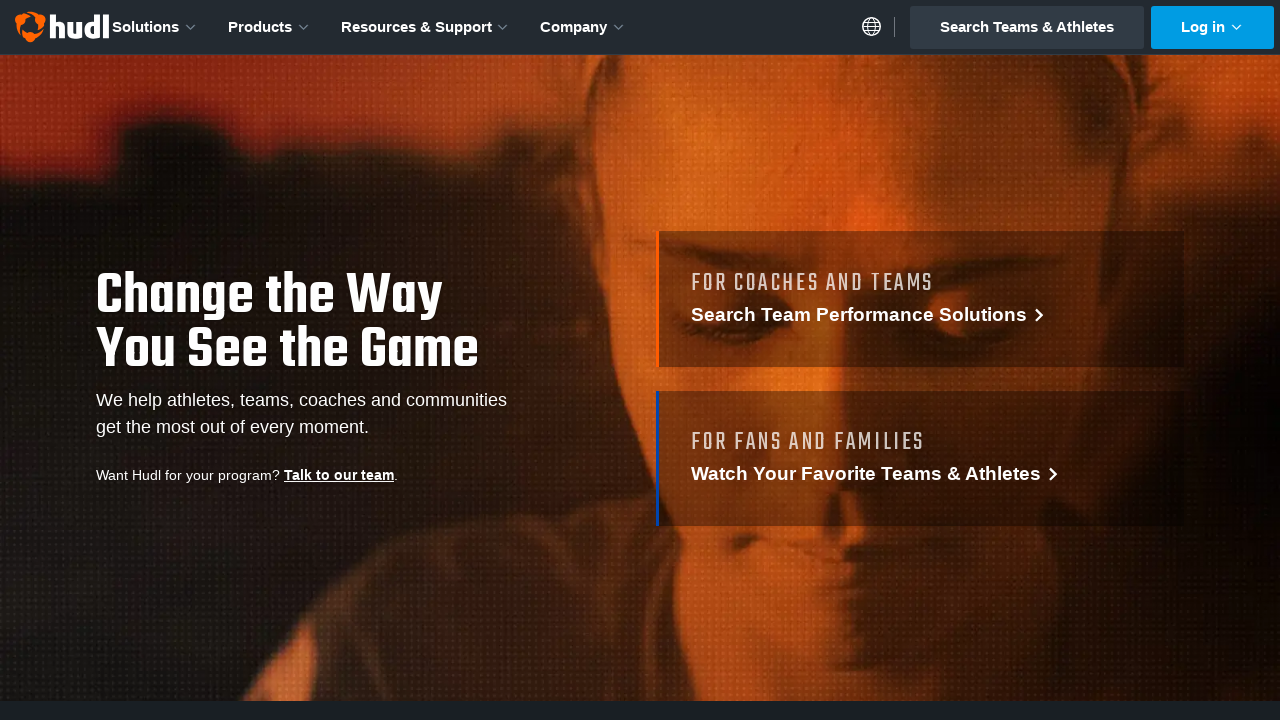

Navigated back to Krossover basketball page
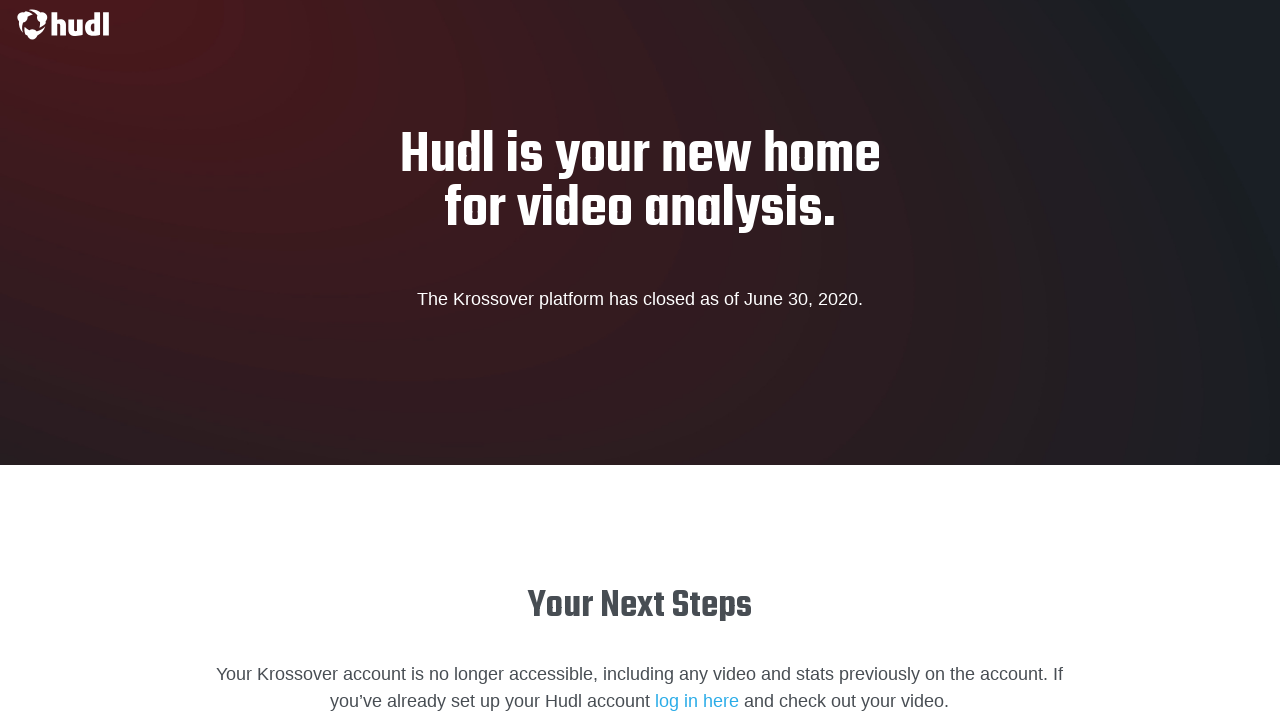

Waited for page to load after navigation
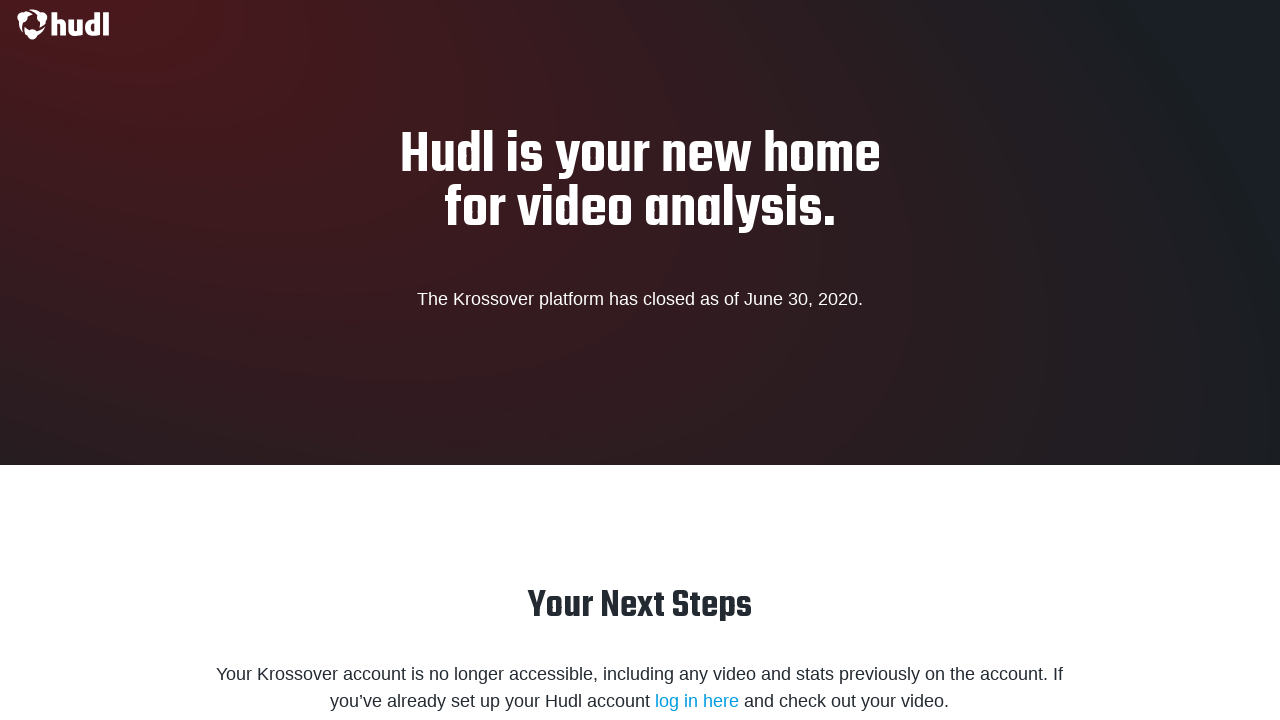

Re-fetched all anchor elements, found 184 total links
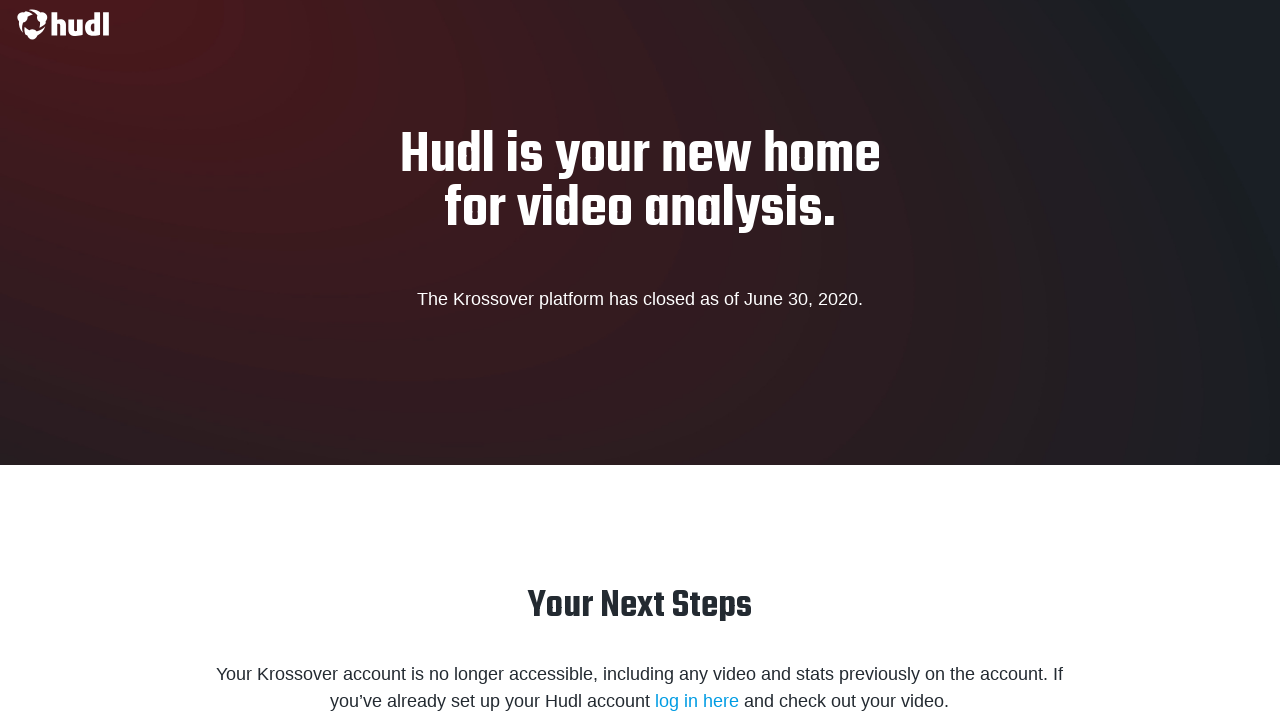

Clicked link #111: 'log in here' at (697, 701) on a >> nth=110
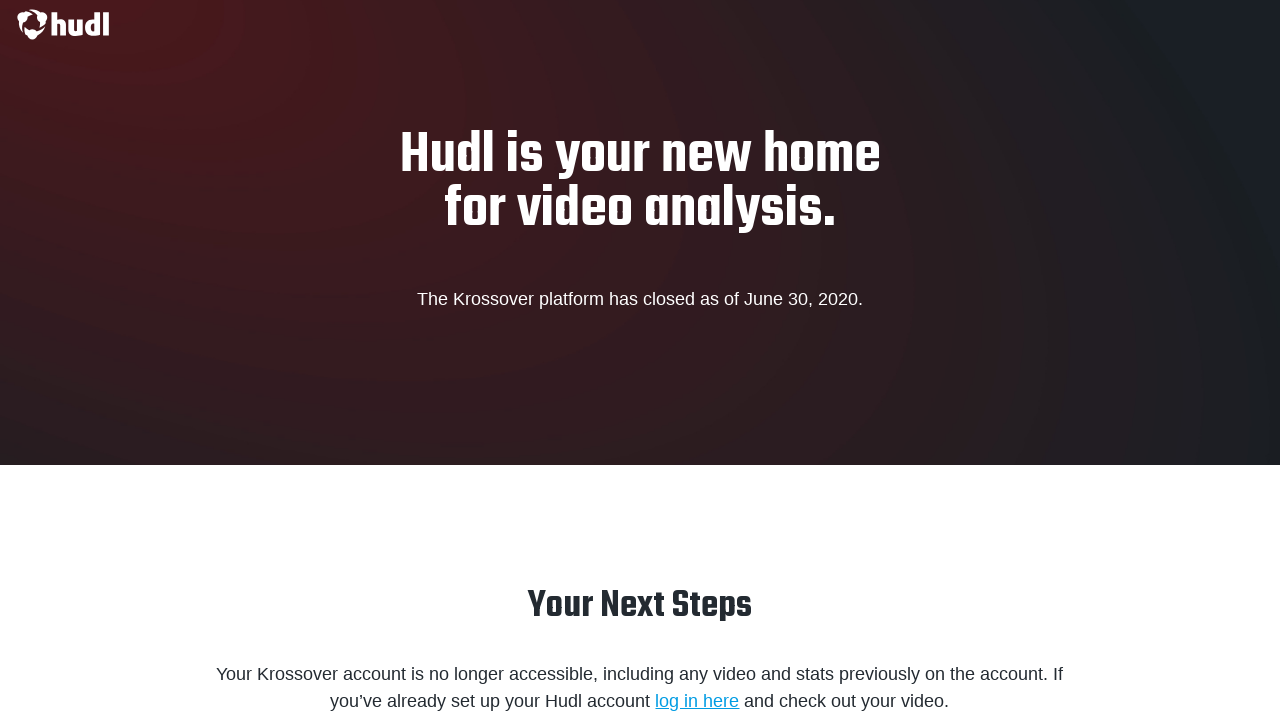

Navigated back to Krossover basketball page
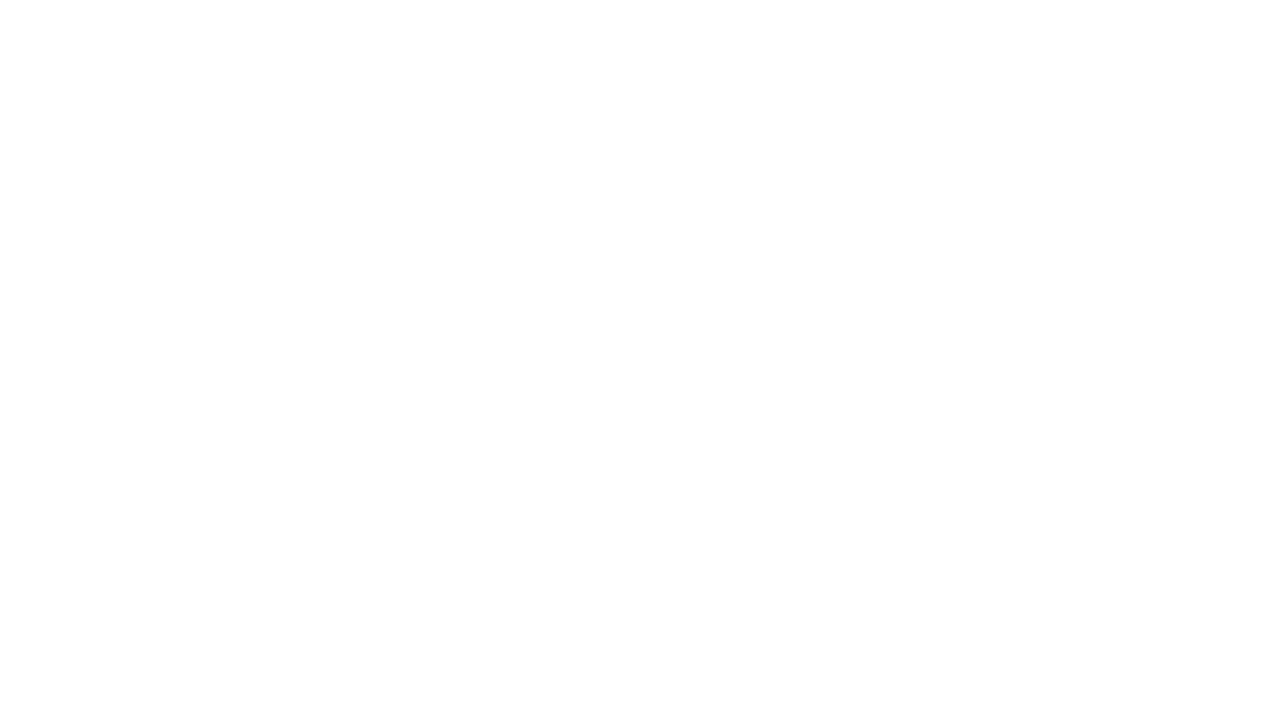

Waited for page to load after navigation
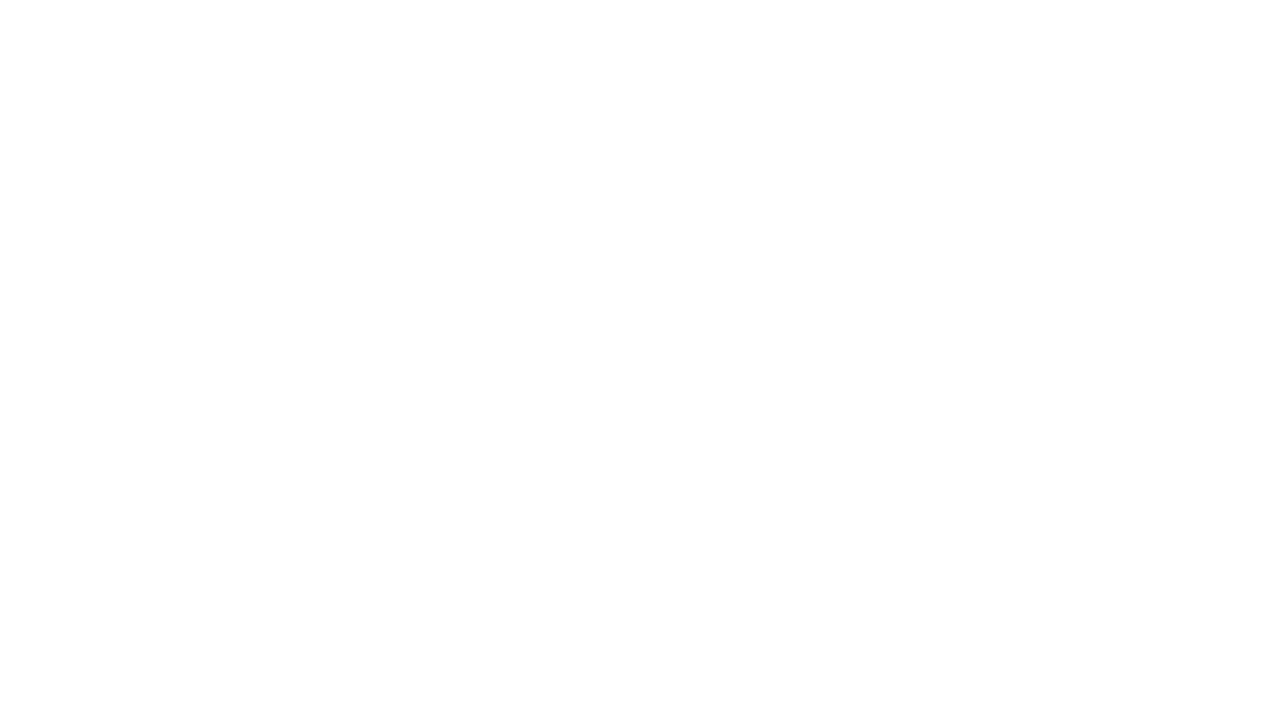

Re-fetched all anchor elements, found 0 total links
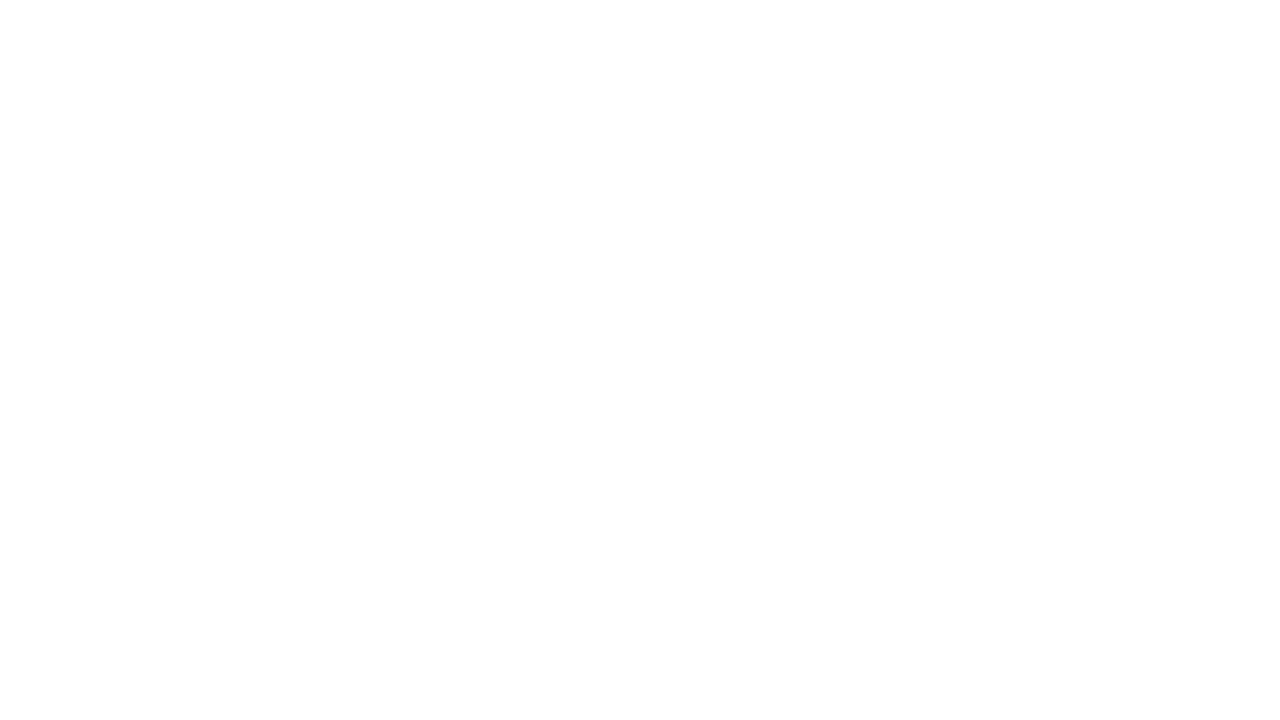

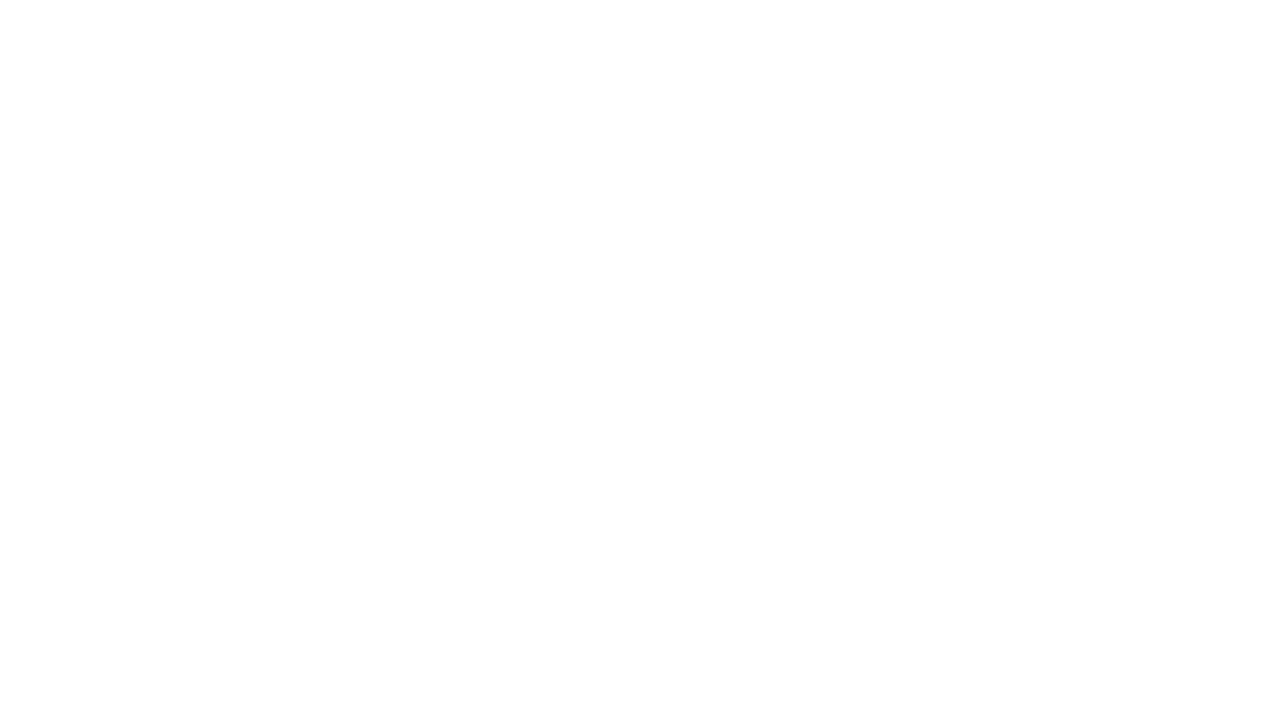